Tests browser window handling by clicking a button that opens a new window and verifying the content in the new window

Starting URL: https://demoqa.com/browser-windows

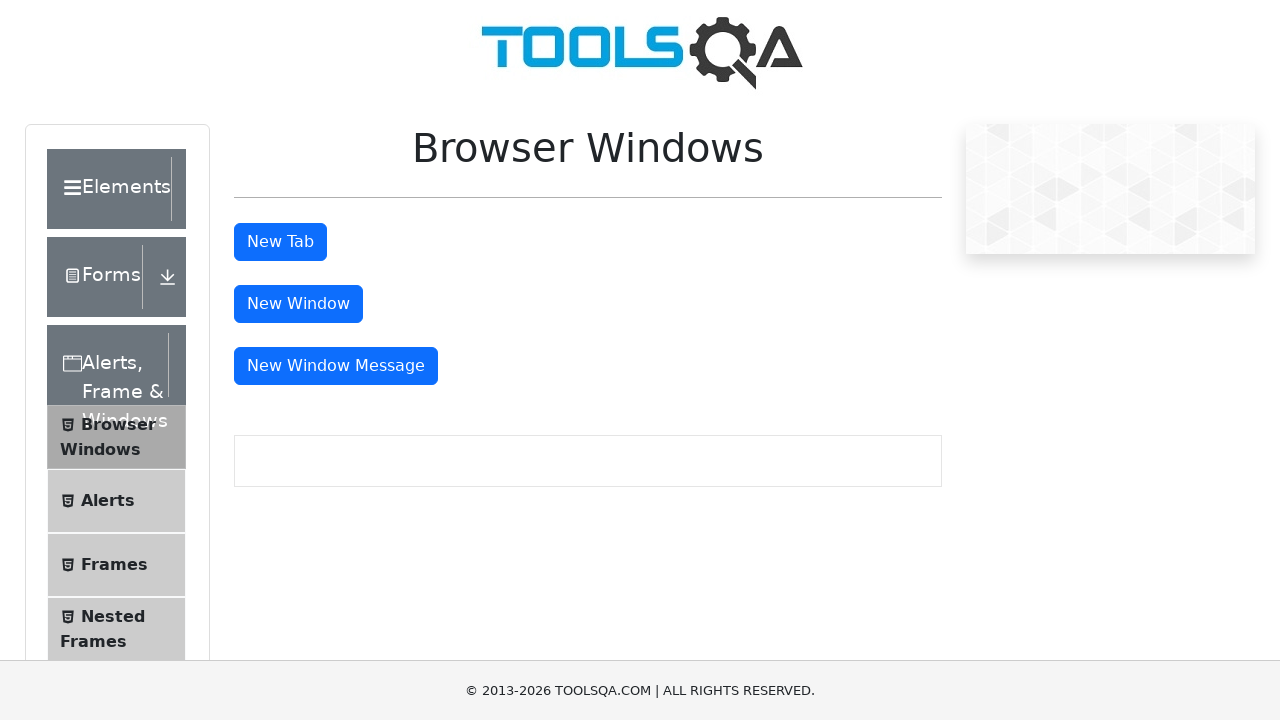

Clicked button to open new window at (298, 304) on #windowButton
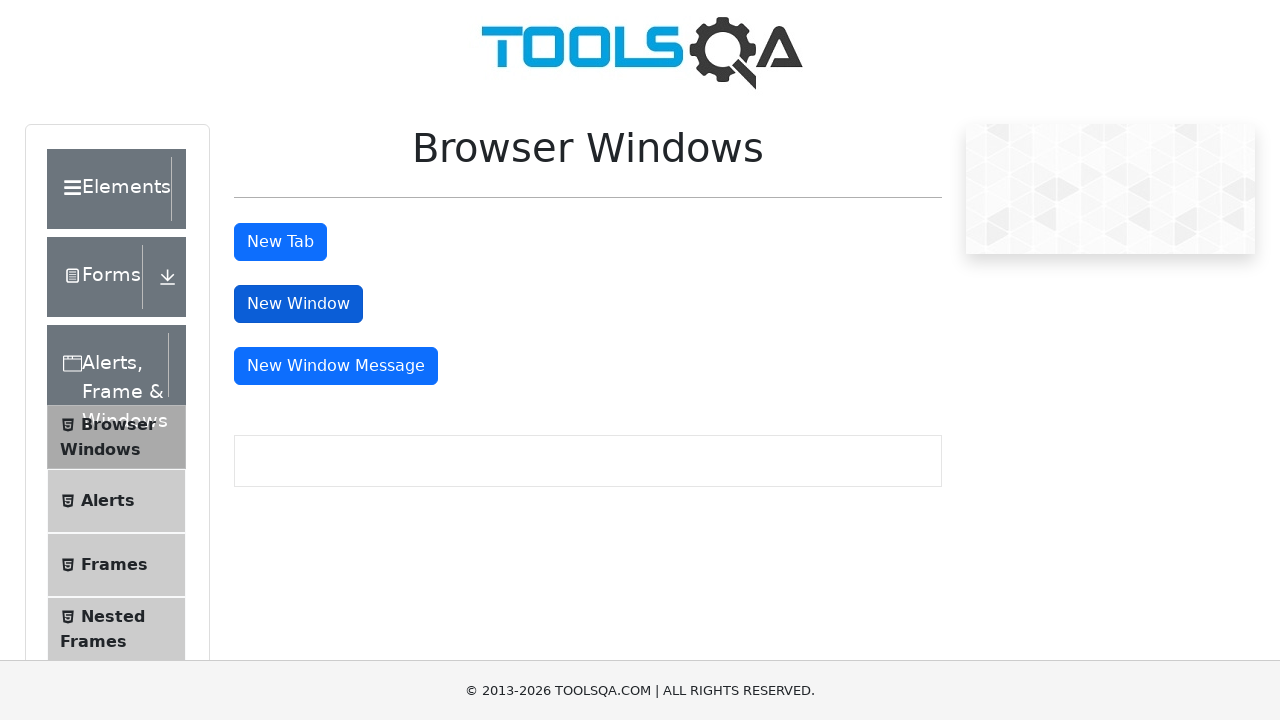

Captured new window/page object
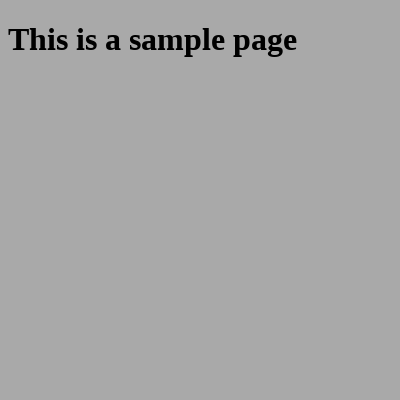

New window loaded and sample heading is visible
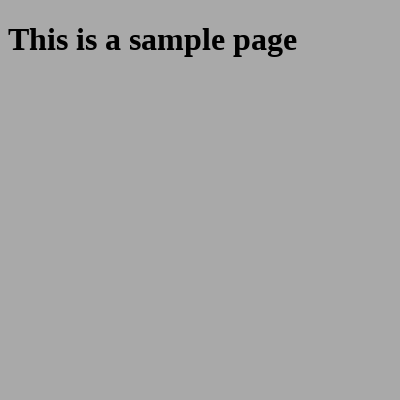

Closed the new window
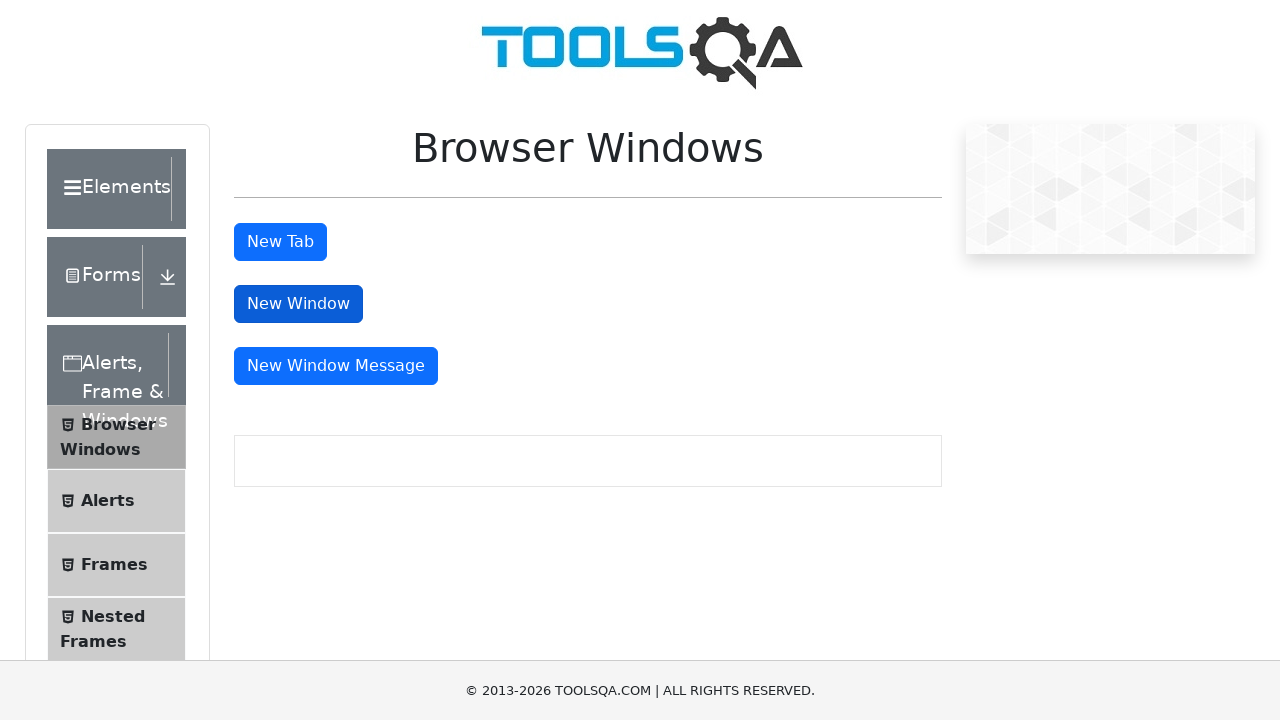

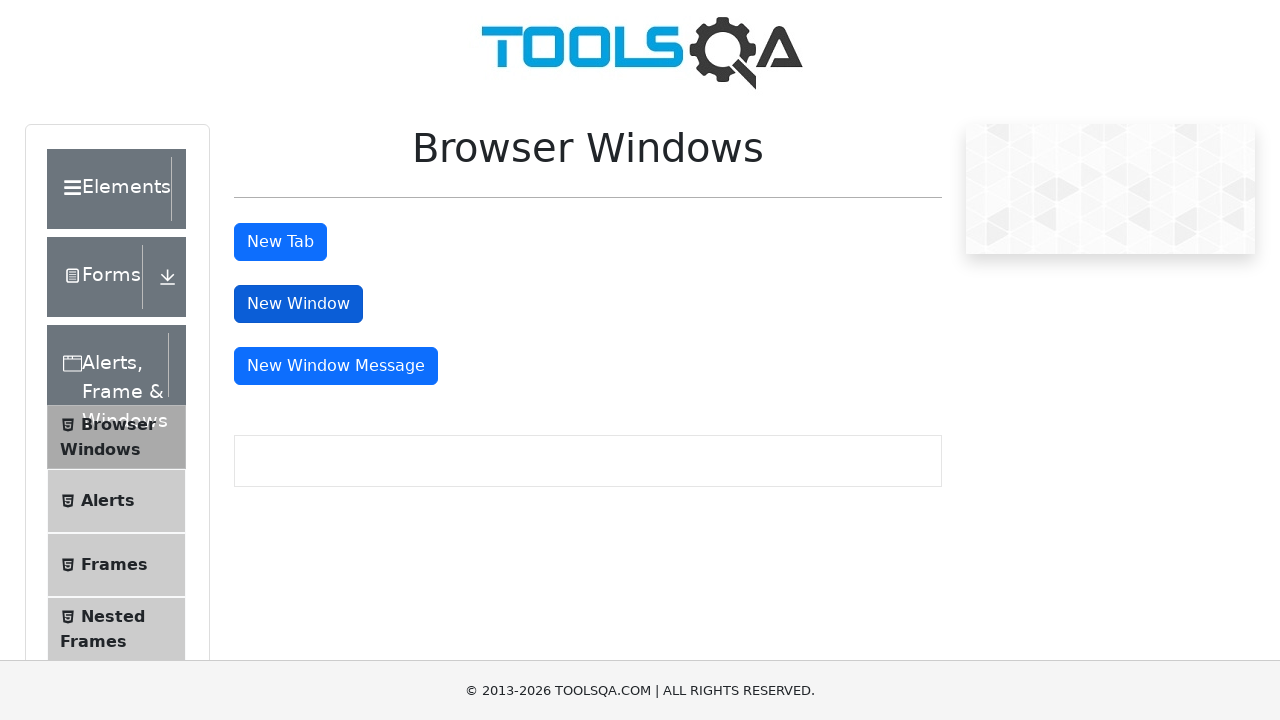